Tests drag and drop functionality on jQuery UI demo page by dragging an element onto a droppable target and verifying the operation succeeded

Starting URL: https://jqueryui.com/droppable/

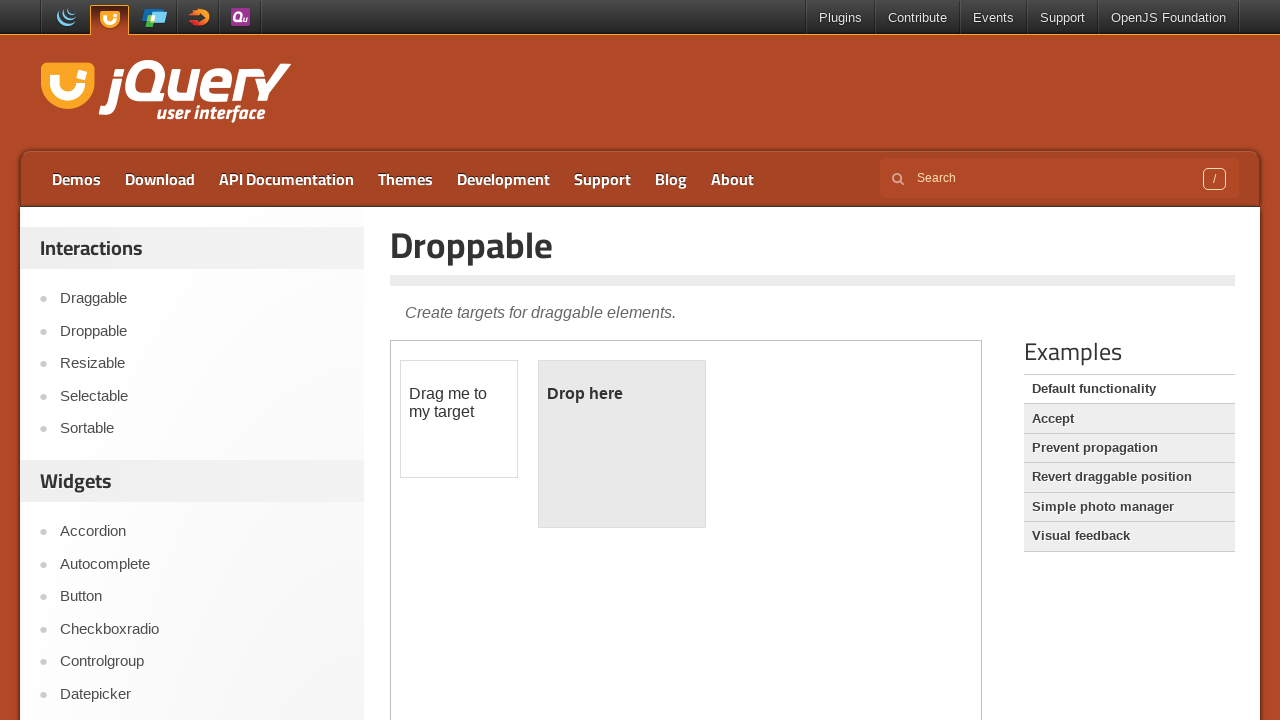

Located demo iframe
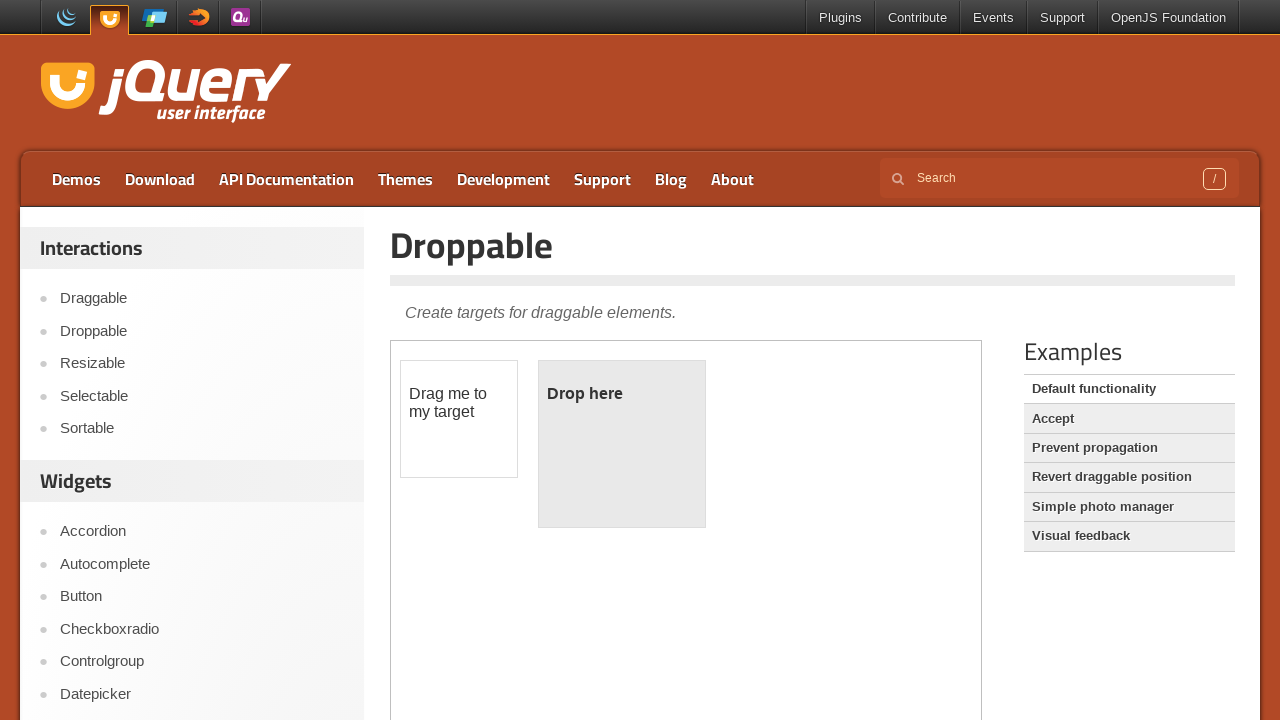

Located draggable element
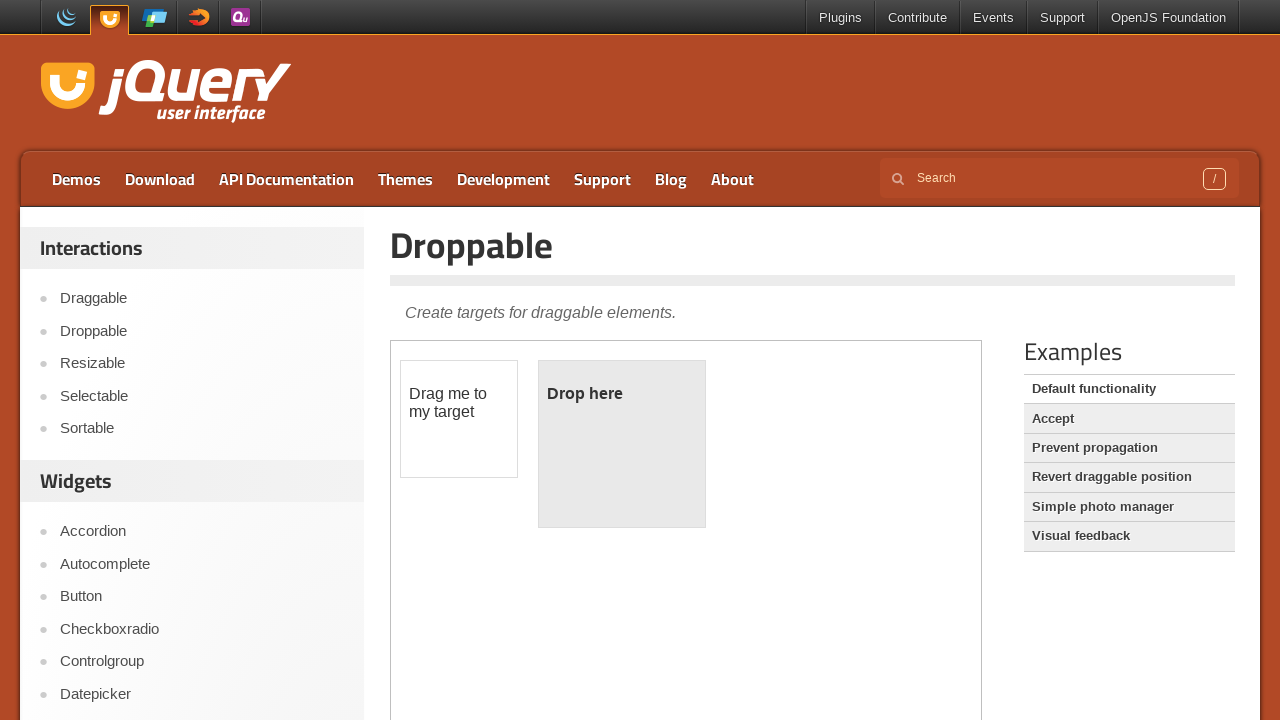

Located droppable target element
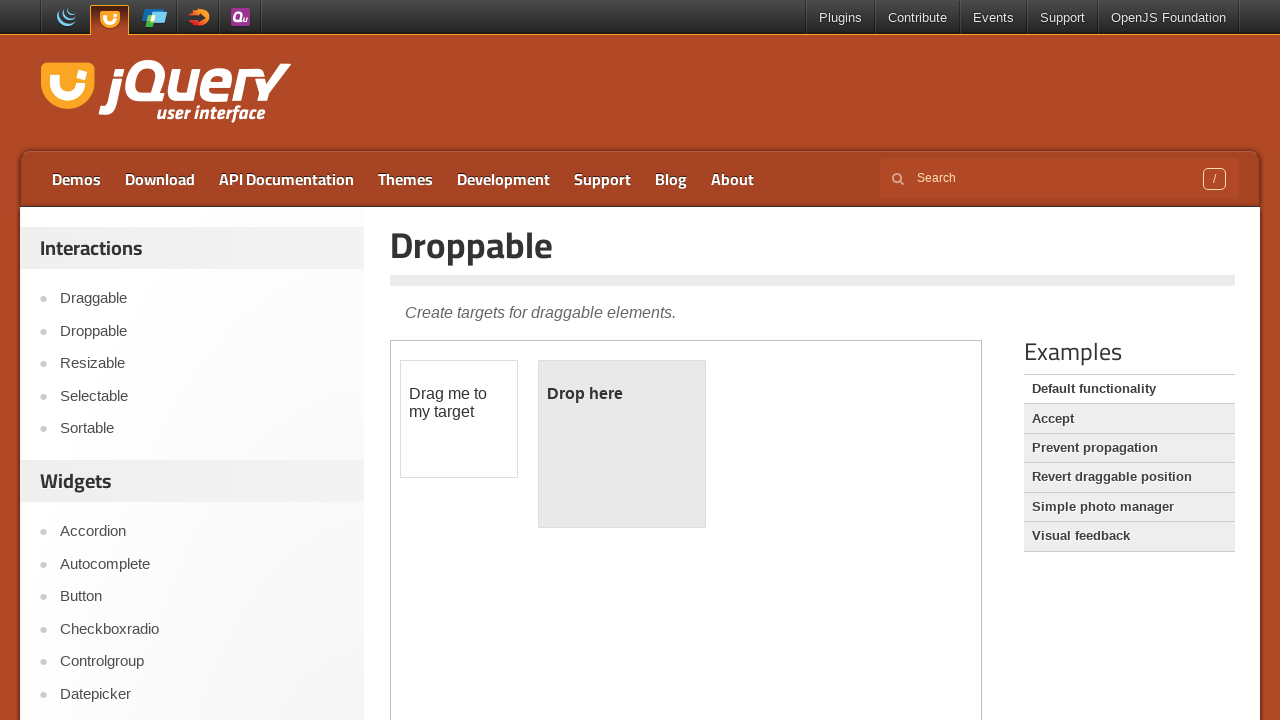

Dragged element onto droppable target at (622, 444)
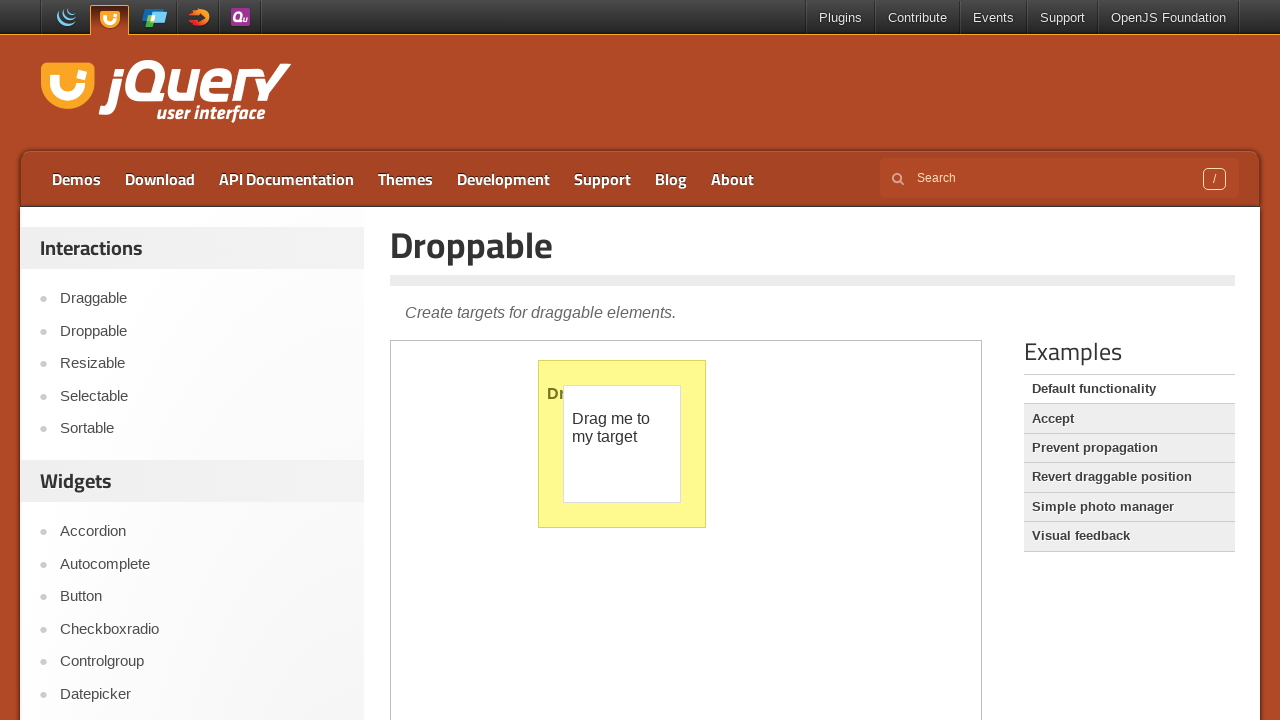

Verified drop operation succeeded - droppable element shows 'Dropped!' text
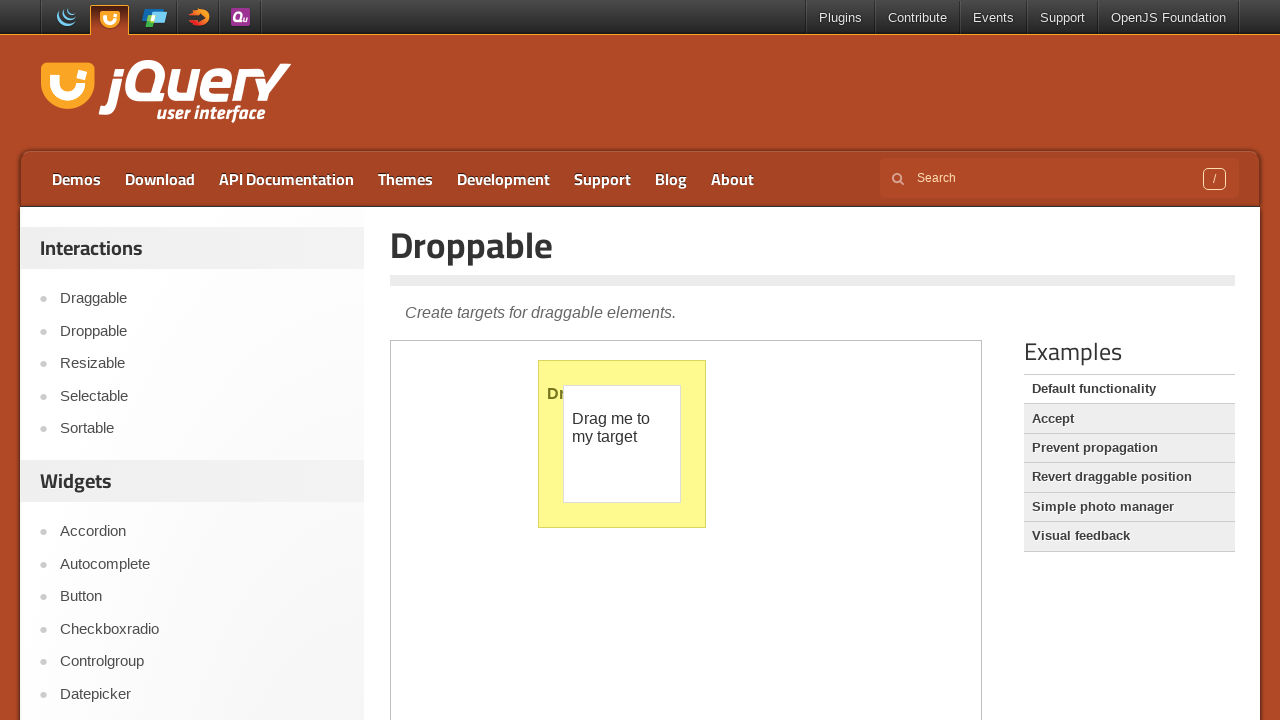

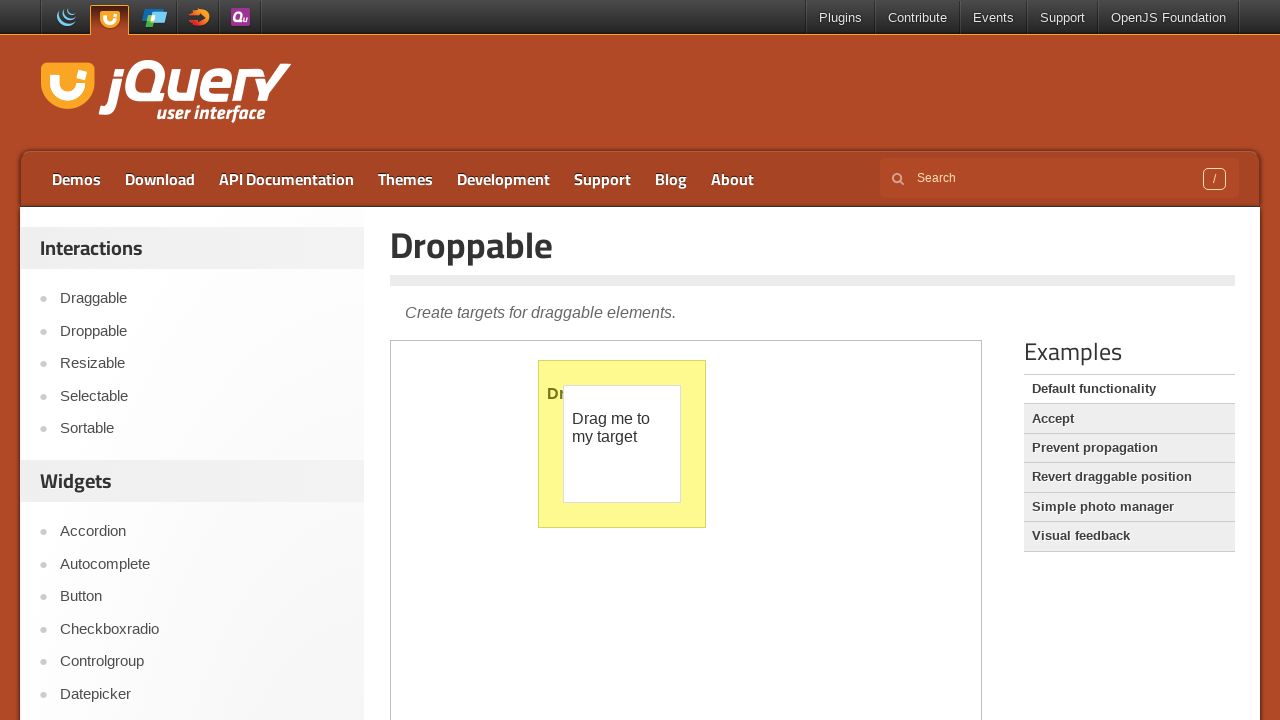